Navigates to ToolsQA website and scrolls down to the Facebook link in the footer section

Starting URL: https://www.toolsqa.com/

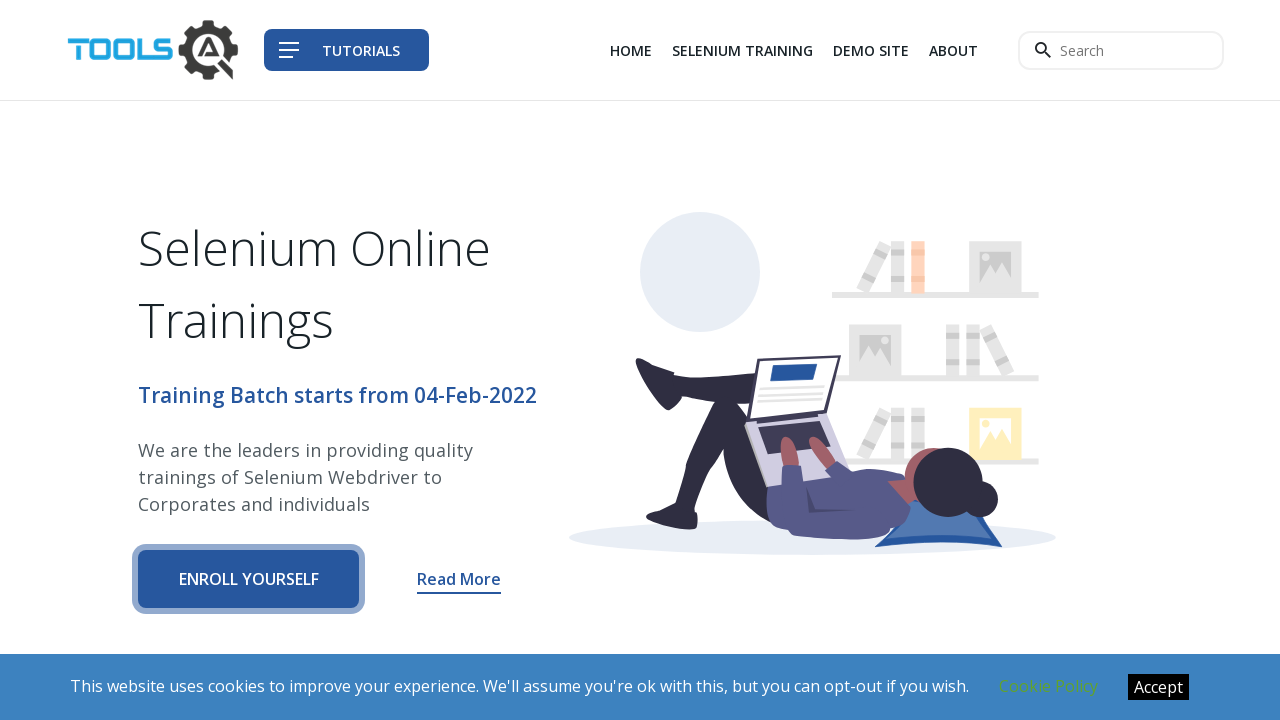

Located Facebook link element in the page
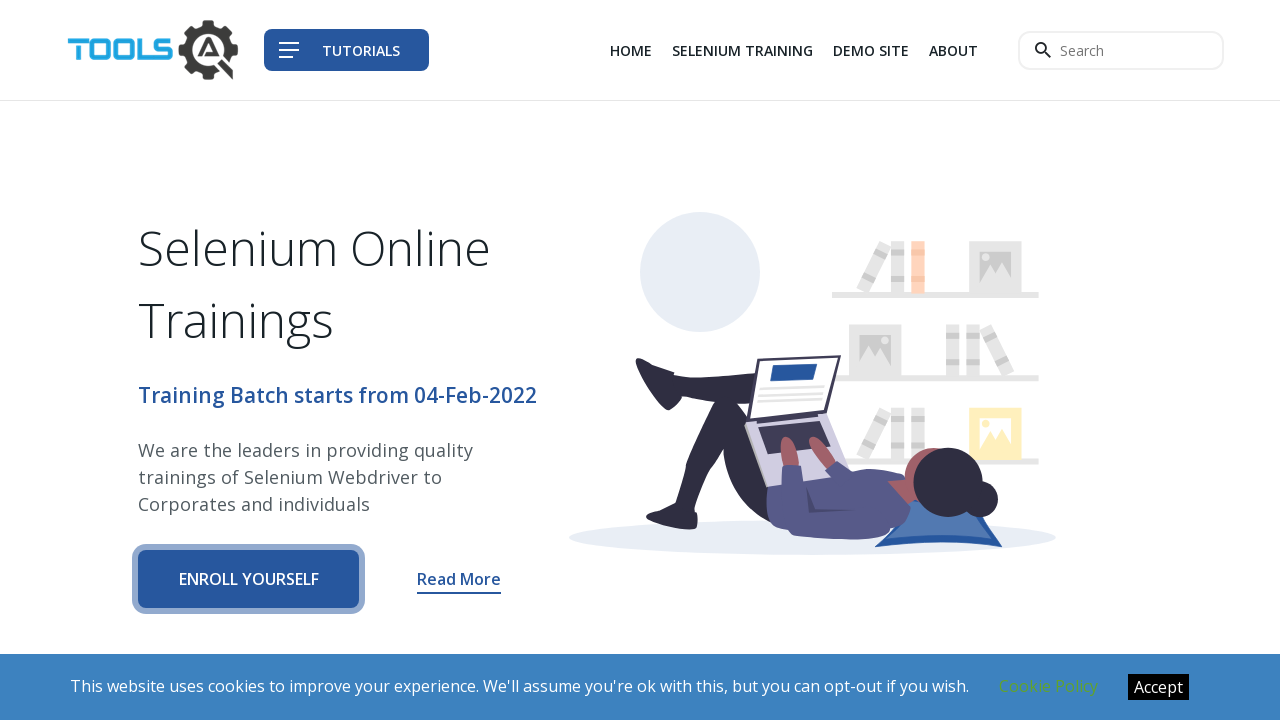

Scrolled down to Facebook link in footer section
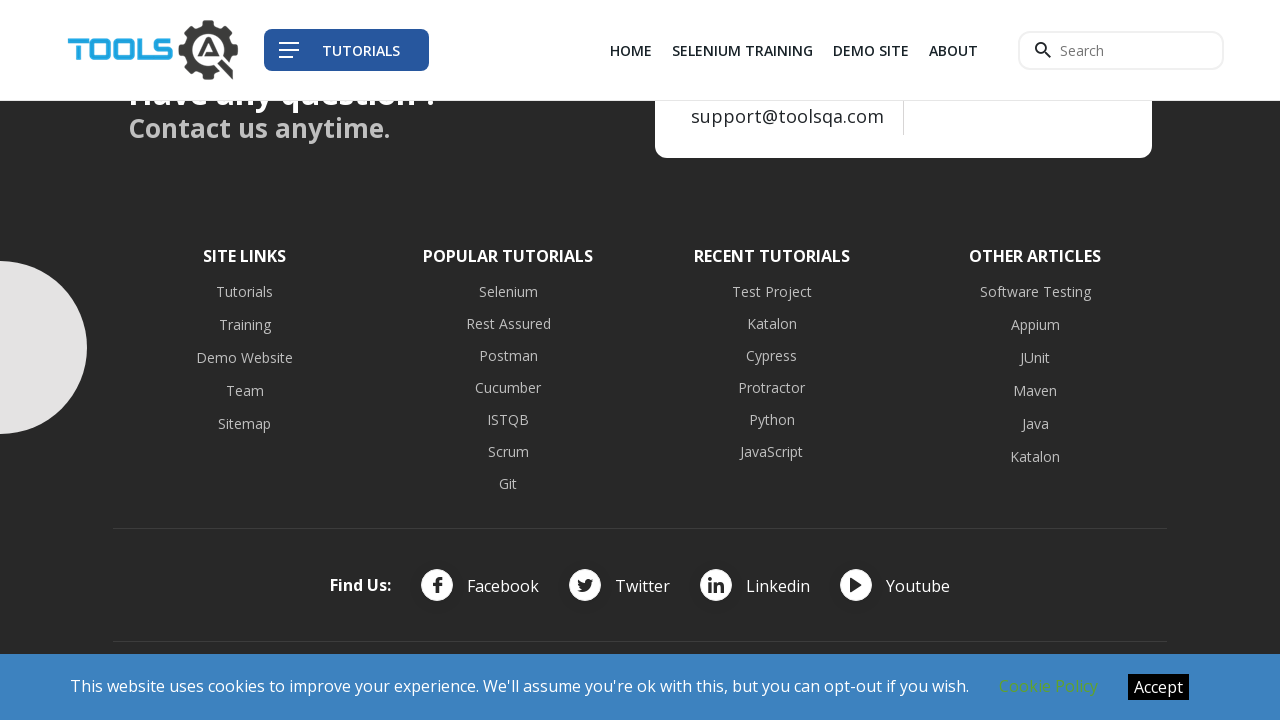

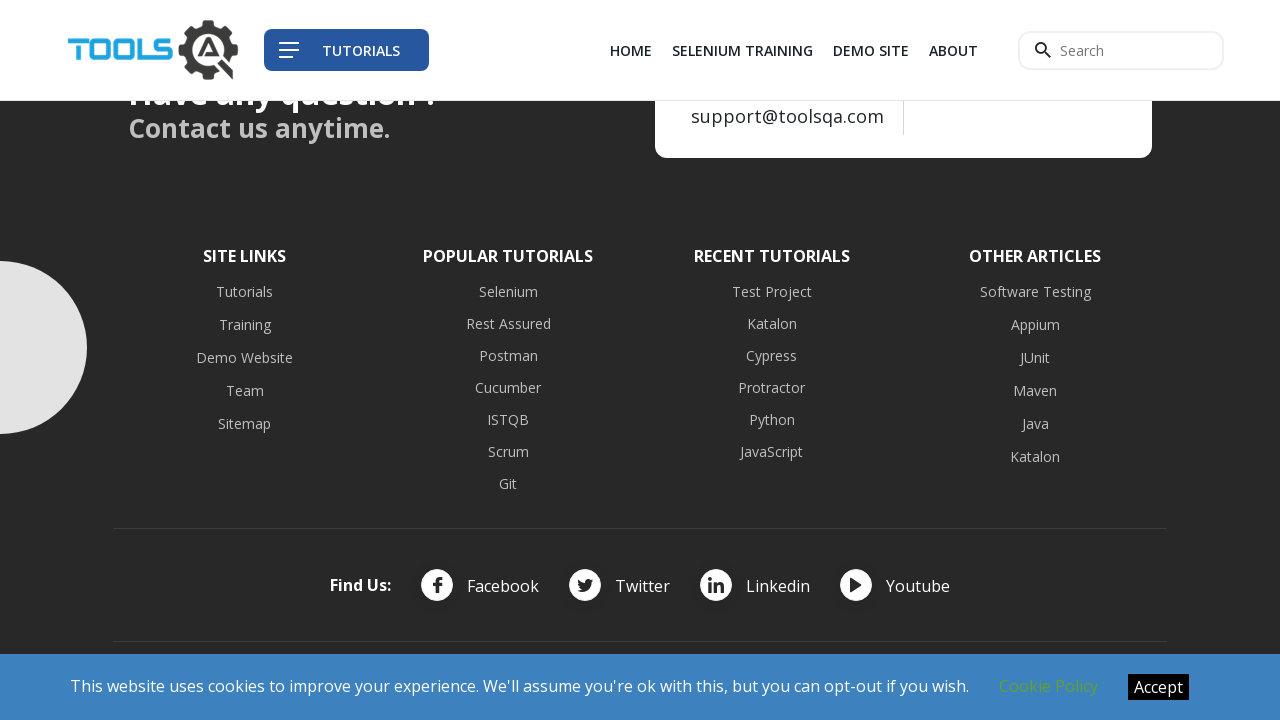